Tests form submission functionality on a Selenium practice website by filling email and password fields and clicking the submit button

Starting URL: https://rori4.github.io/selenium-practice/

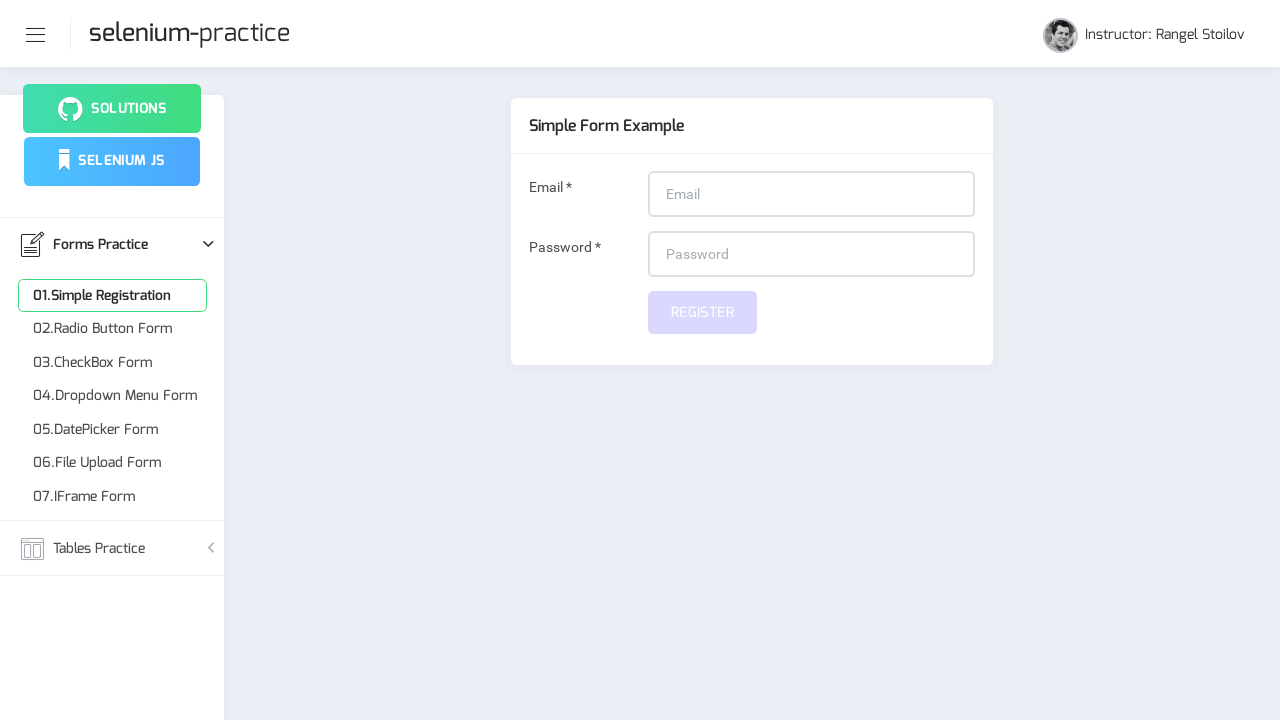

Filled email field with 'testuser2024@example.com' on #email
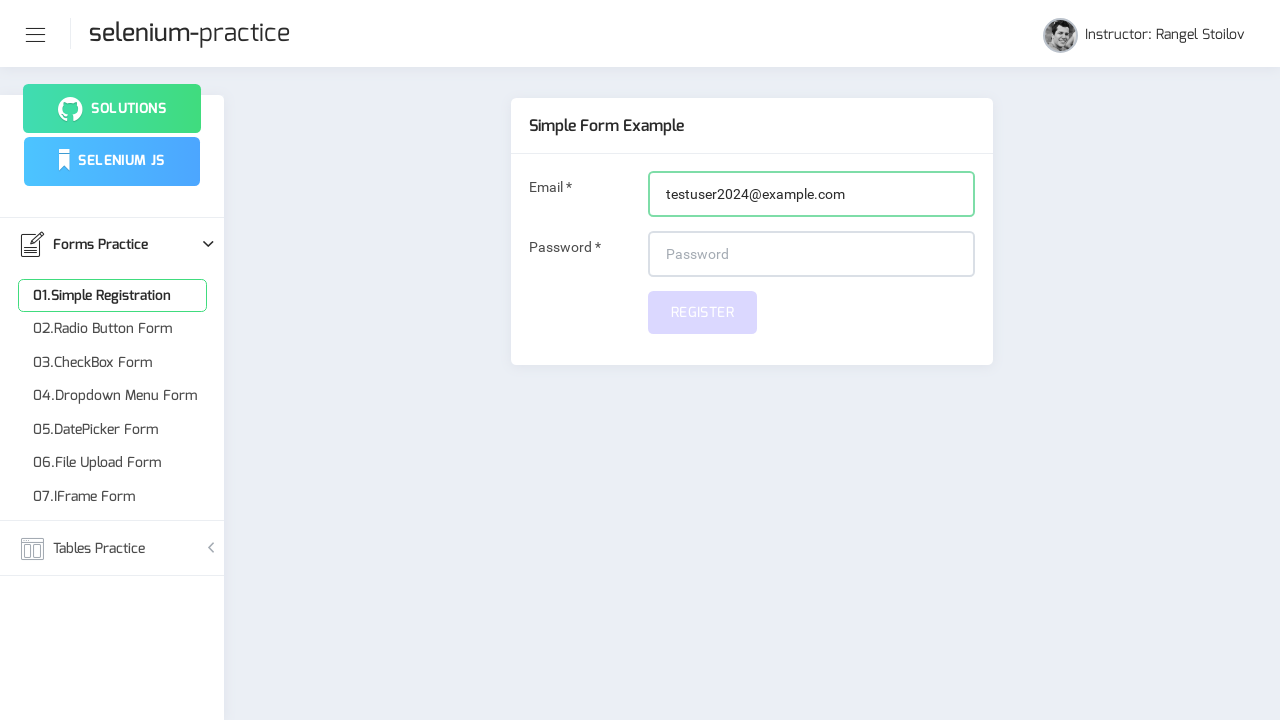

Filled password field with 'SecurePass789' on #password
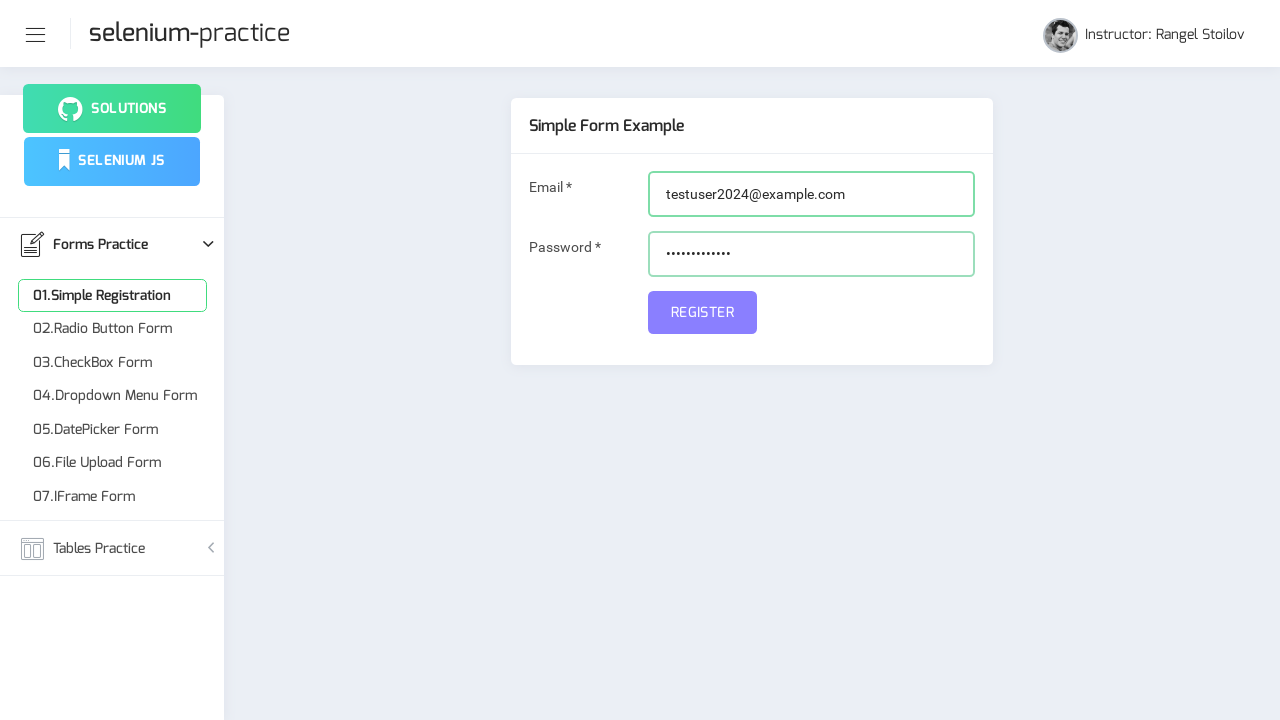

Clicked submit button to register at (702, 312) on #submit
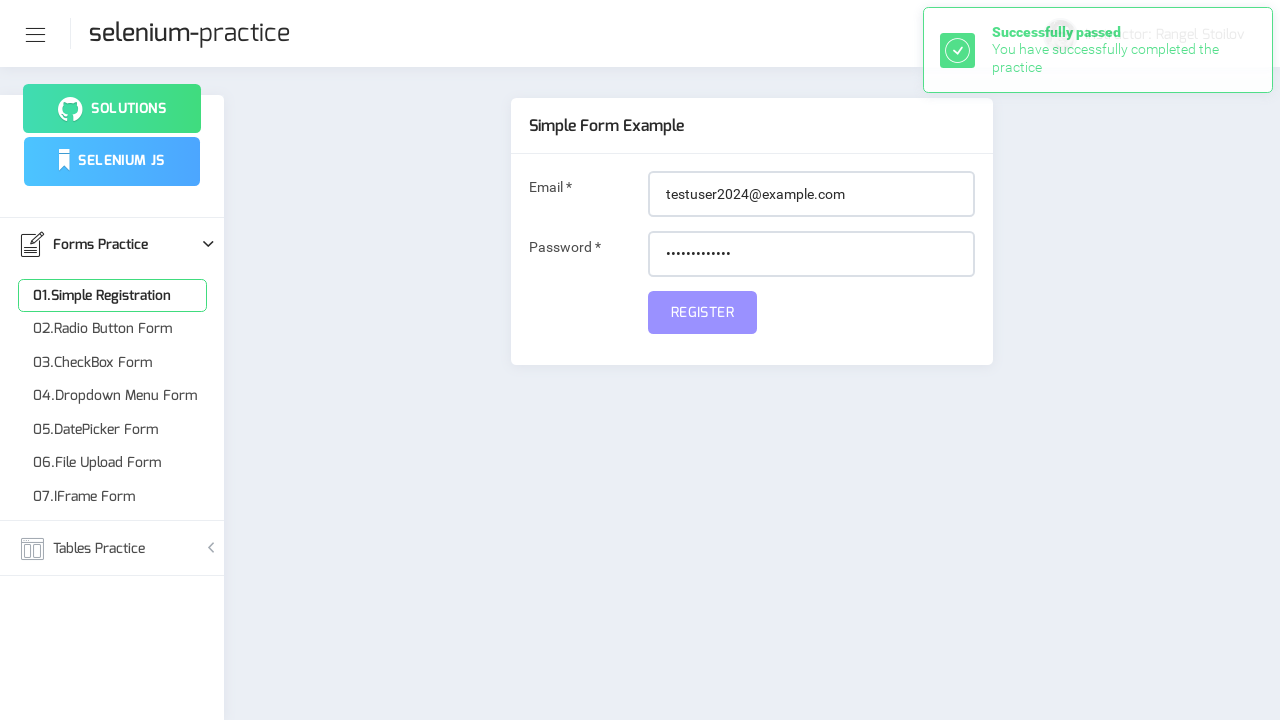

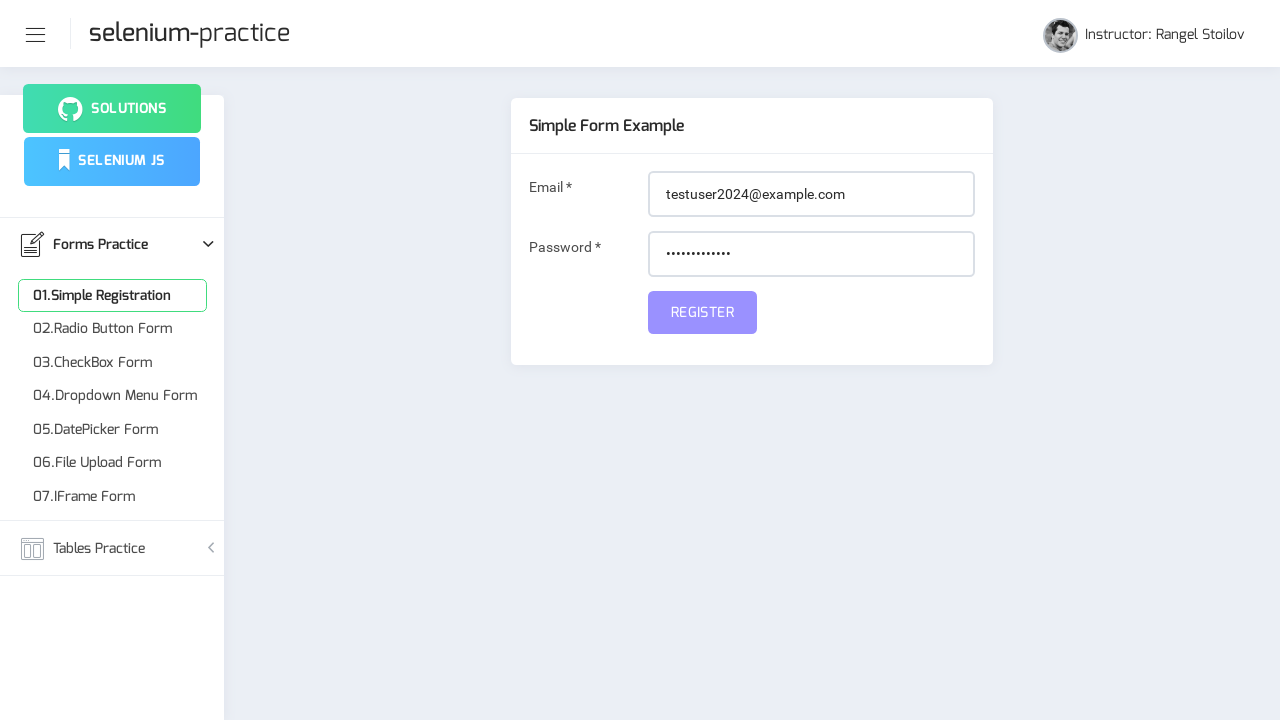